Tests that edits are saved when the input loses focus (blur event)

Starting URL: https://demo.playwright.dev/todomvc

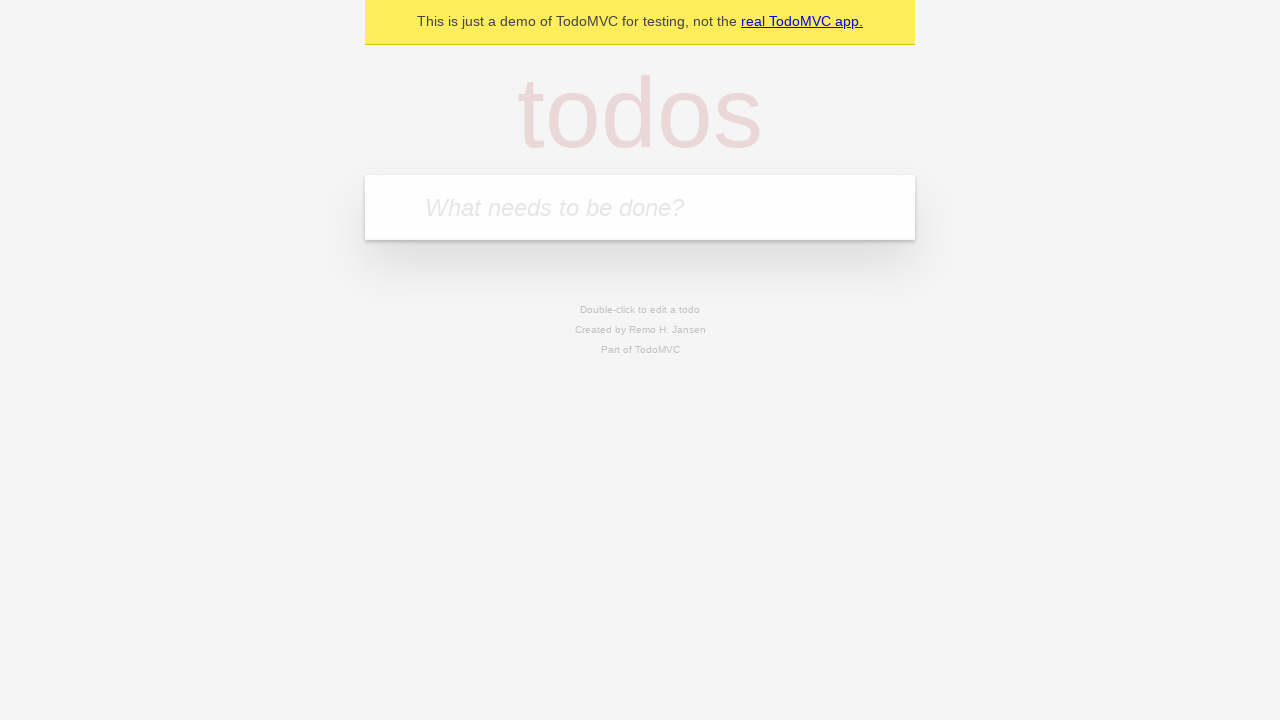

Filled input field with first todo: 'buy some cheese' on internal:attr=[placeholder="What needs to be done?"i]
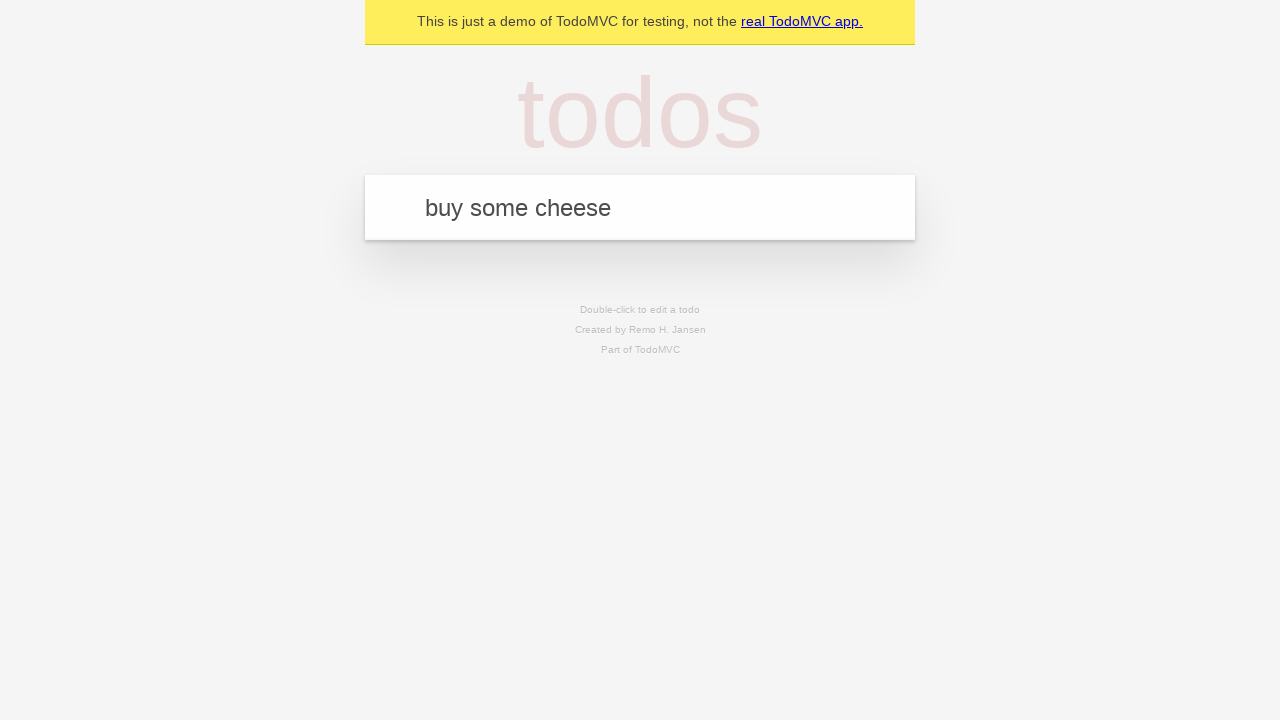

Pressed Enter to create first todo on internal:attr=[placeholder="What needs to be done?"i]
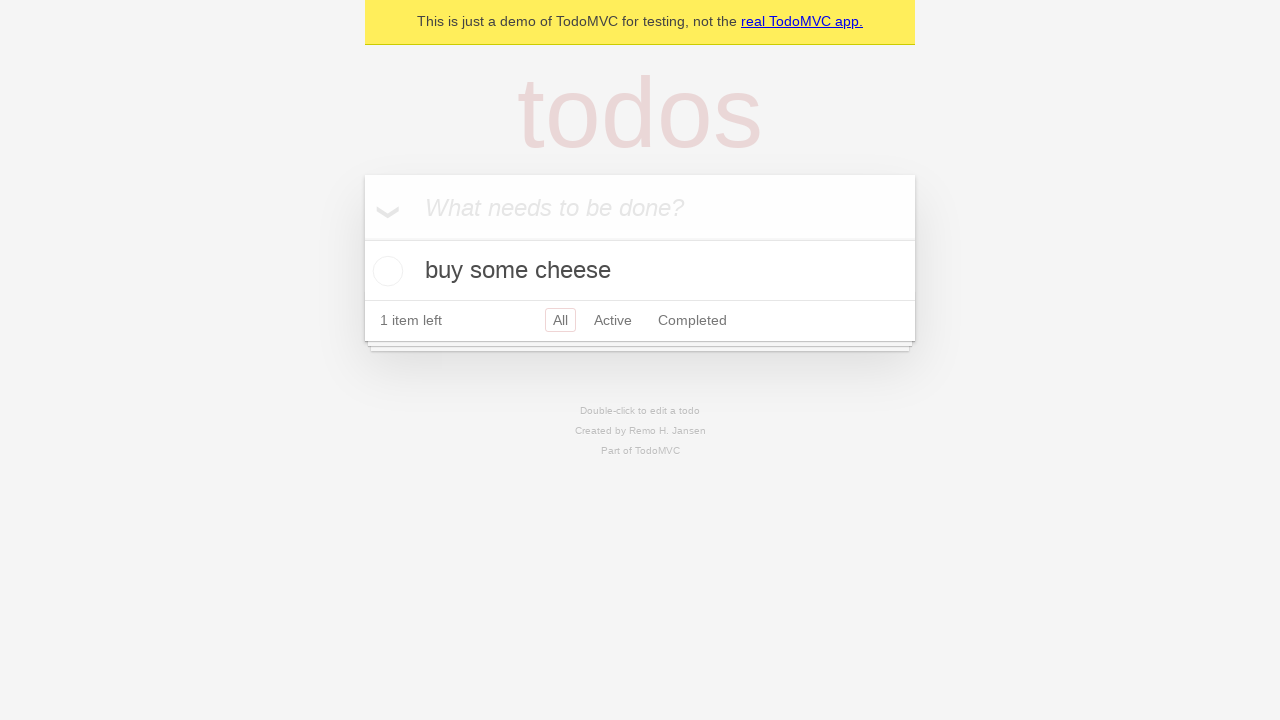

Filled input field with second todo: 'feed the cat' on internal:attr=[placeholder="What needs to be done?"i]
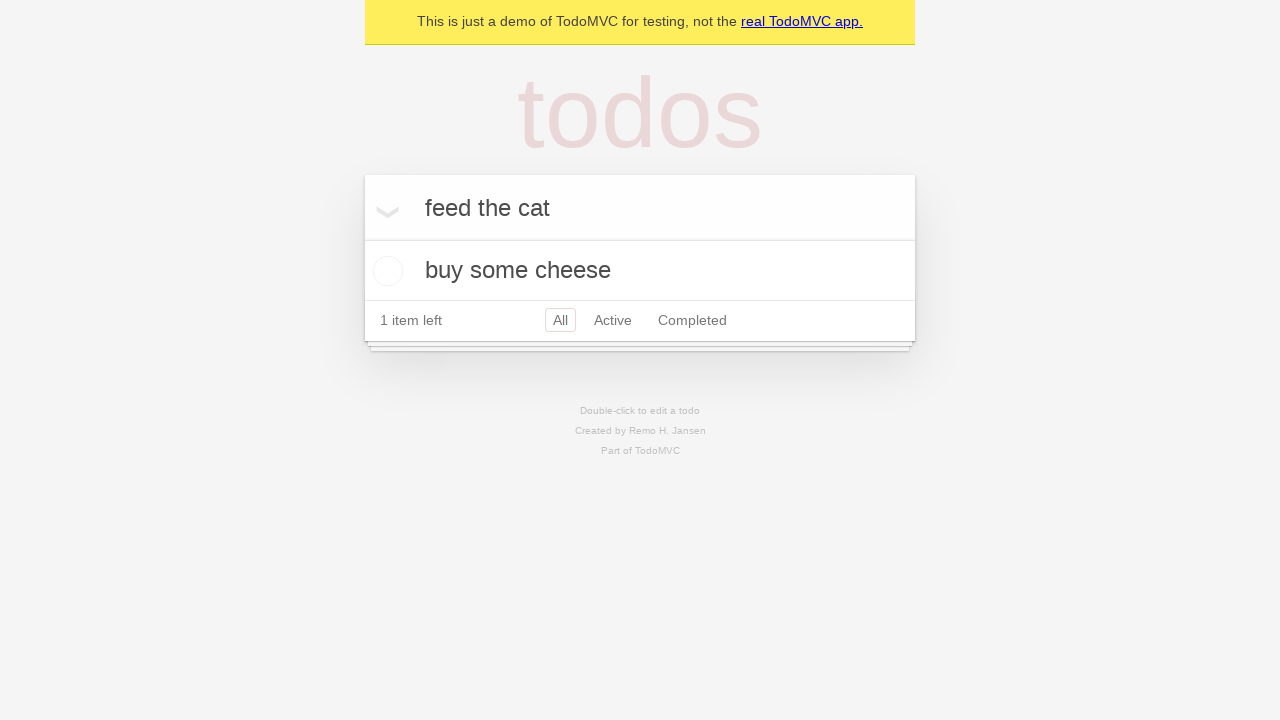

Pressed Enter to create second todo on internal:attr=[placeholder="What needs to be done?"i]
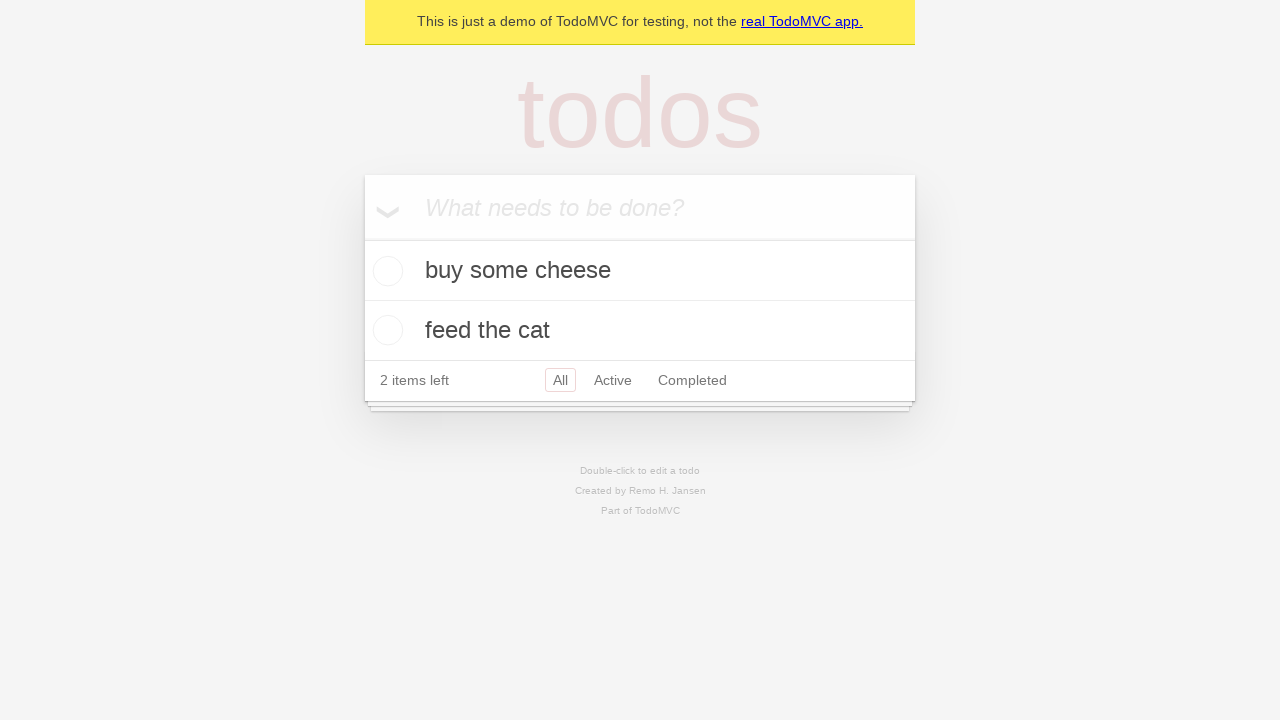

Filled input field with third todo: 'book a doctors appointment' on internal:attr=[placeholder="What needs to be done?"i]
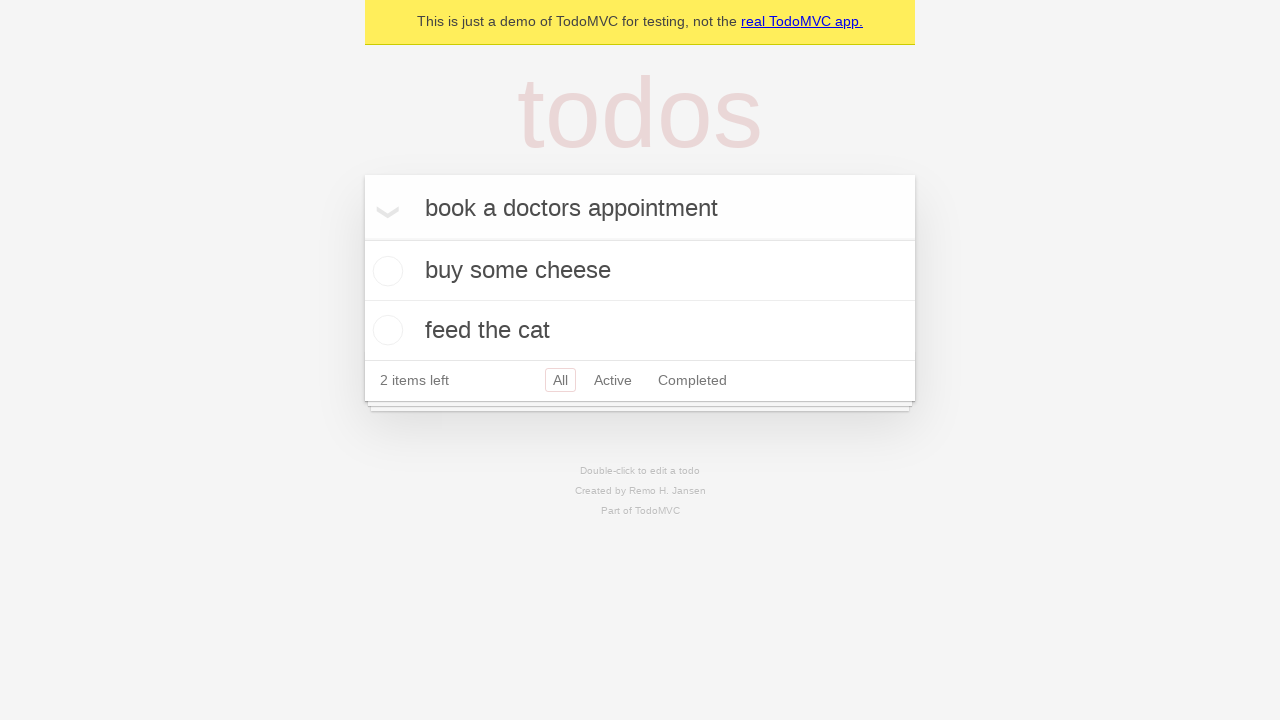

Pressed Enter to create third todo on internal:attr=[placeholder="What needs to be done?"i]
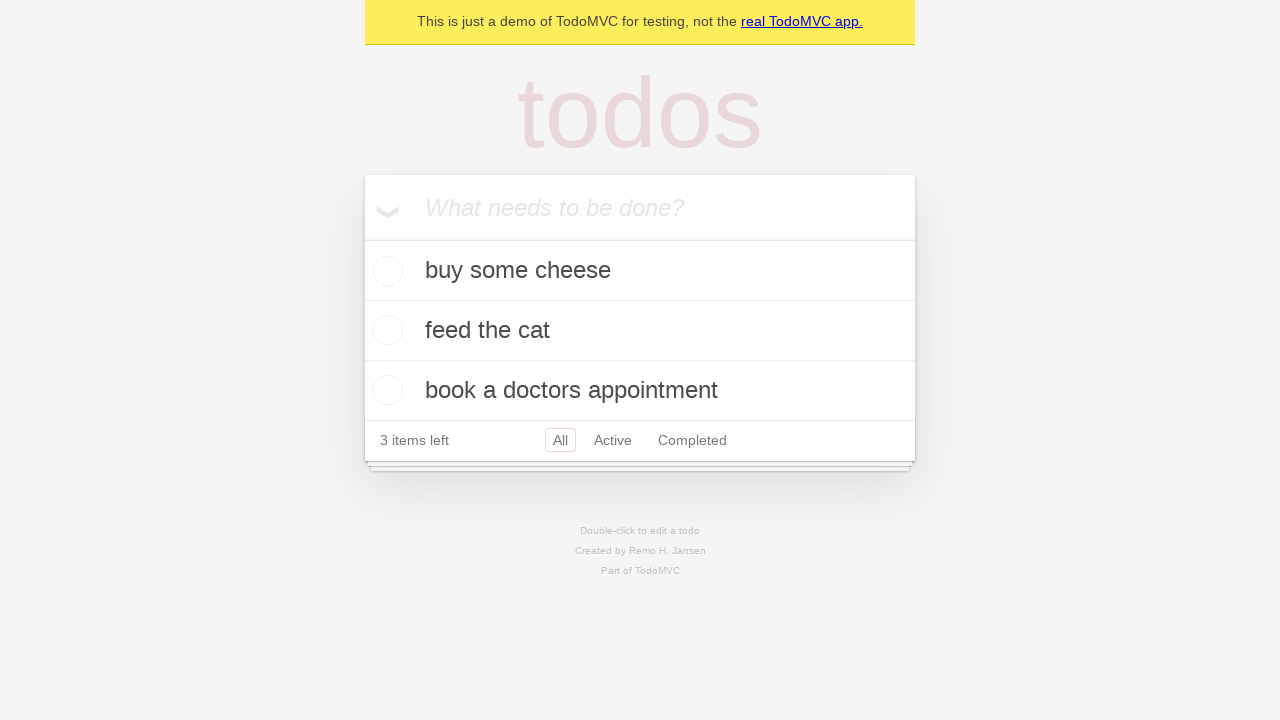

Double-clicked second todo item to enter edit mode at (640, 331) on internal:testid=[data-testid="todo-item"s] >> nth=1
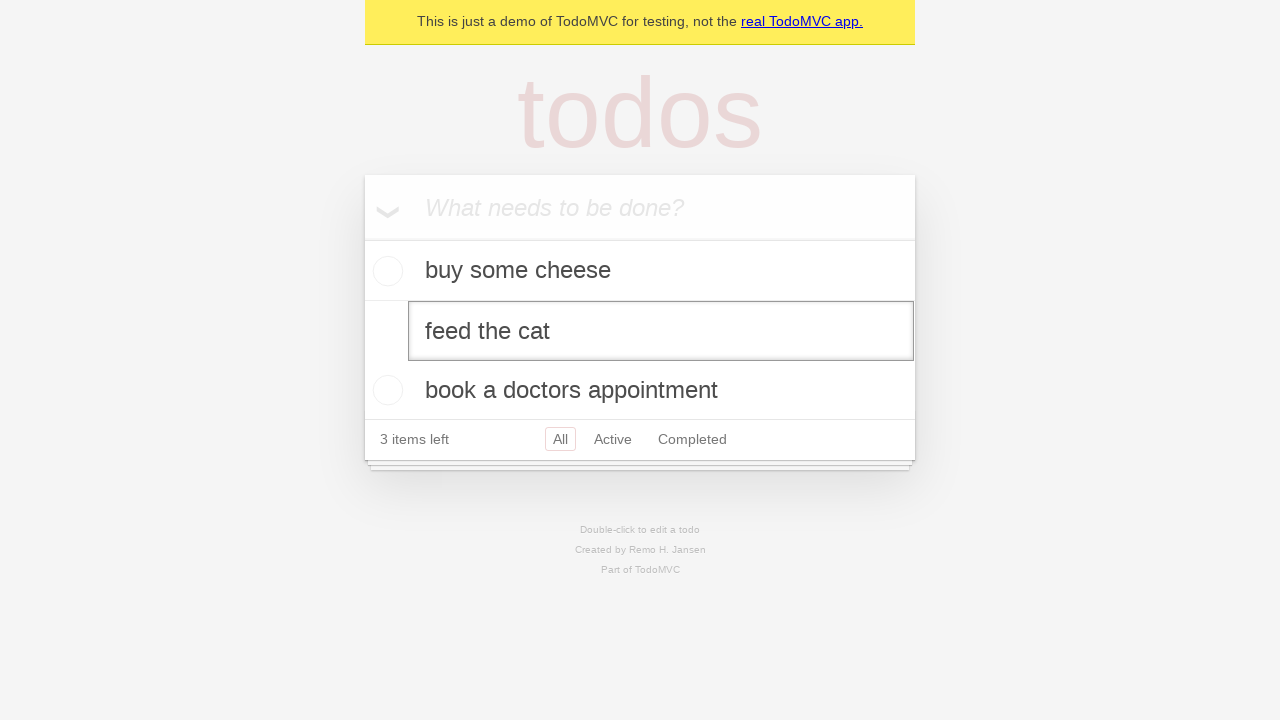

Filled edit textbox with updated text: 'buy some sausages' on internal:testid=[data-testid="todo-item"s] >> nth=1 >> internal:role=textbox[nam
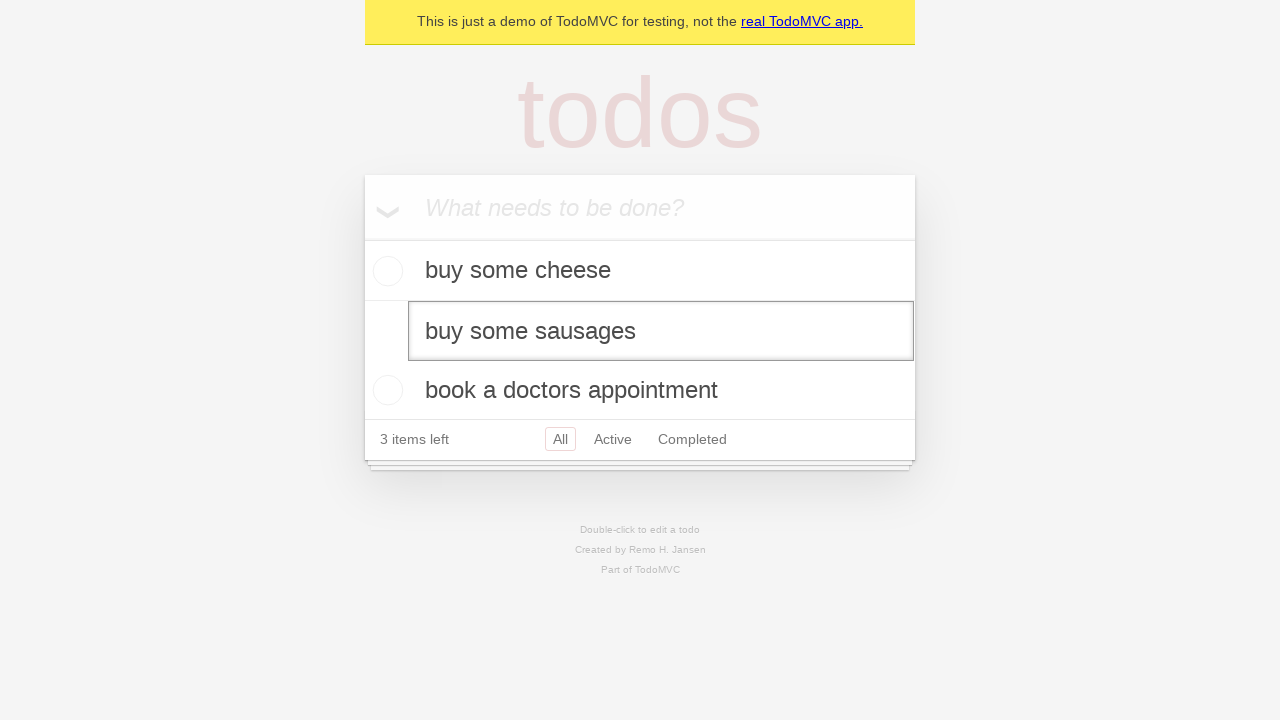

Dispatched blur event to save edits and exit edit mode
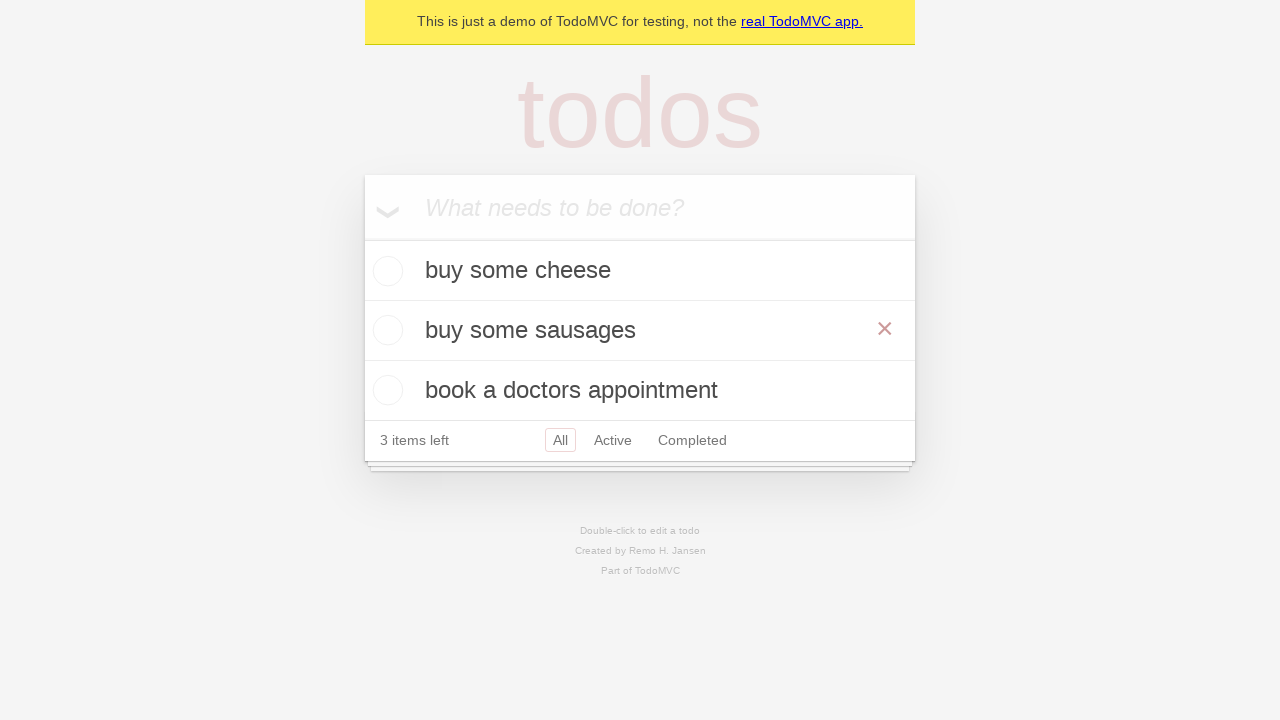

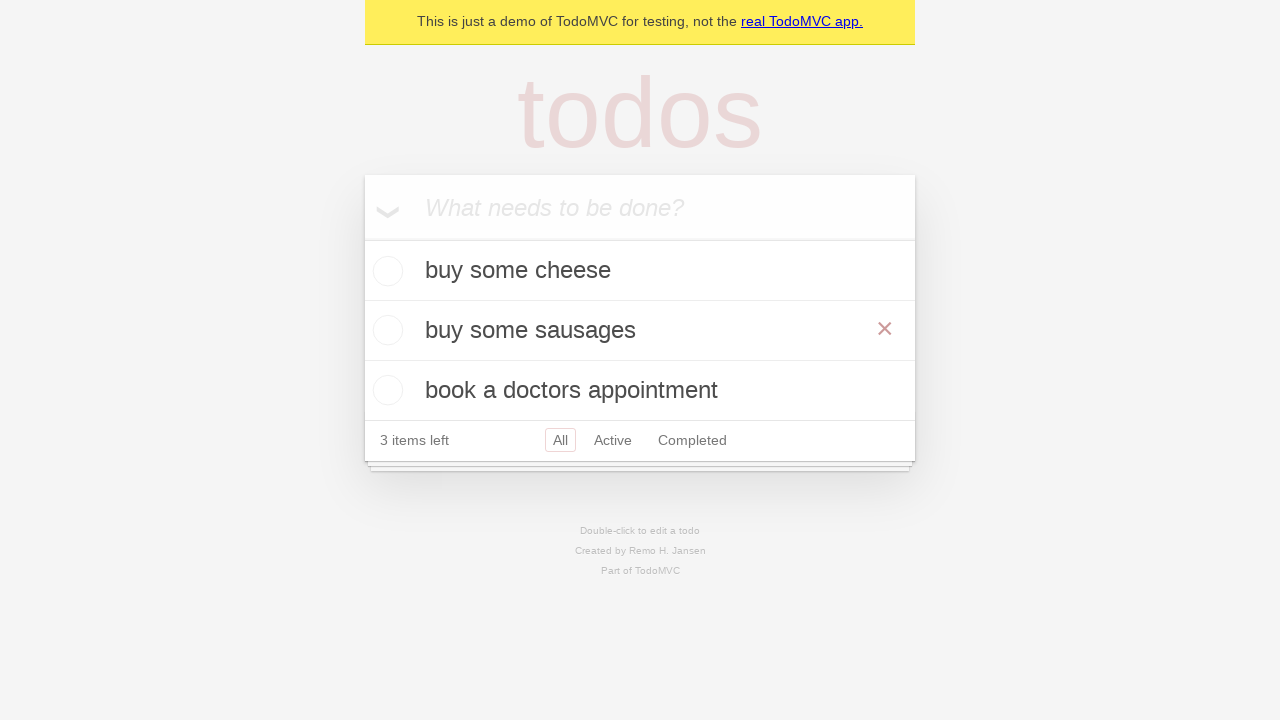